Tests the FTSE 100 stock market summary page by navigating to the risers section and verifying the stock data is displayed

Starting URL: https://www.hl.co.uk/shares/stock-market-summary/ftse-100

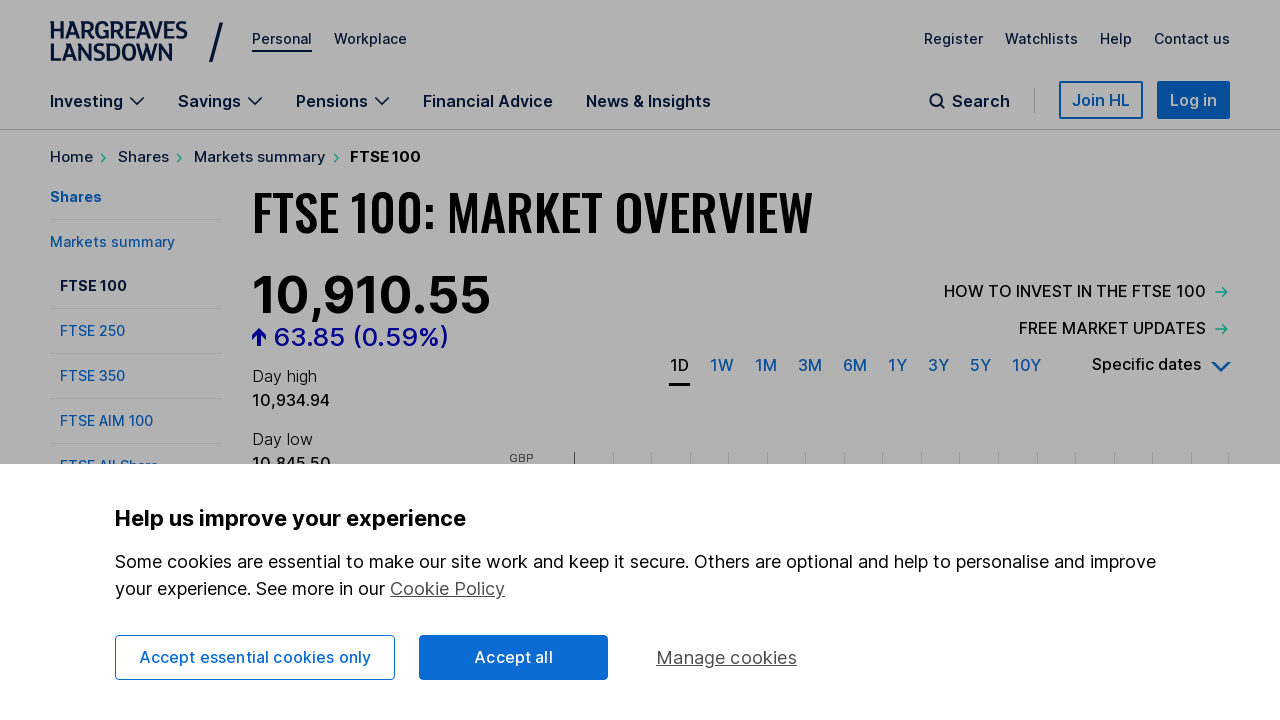

Scrolled down 500px to make risers button visible
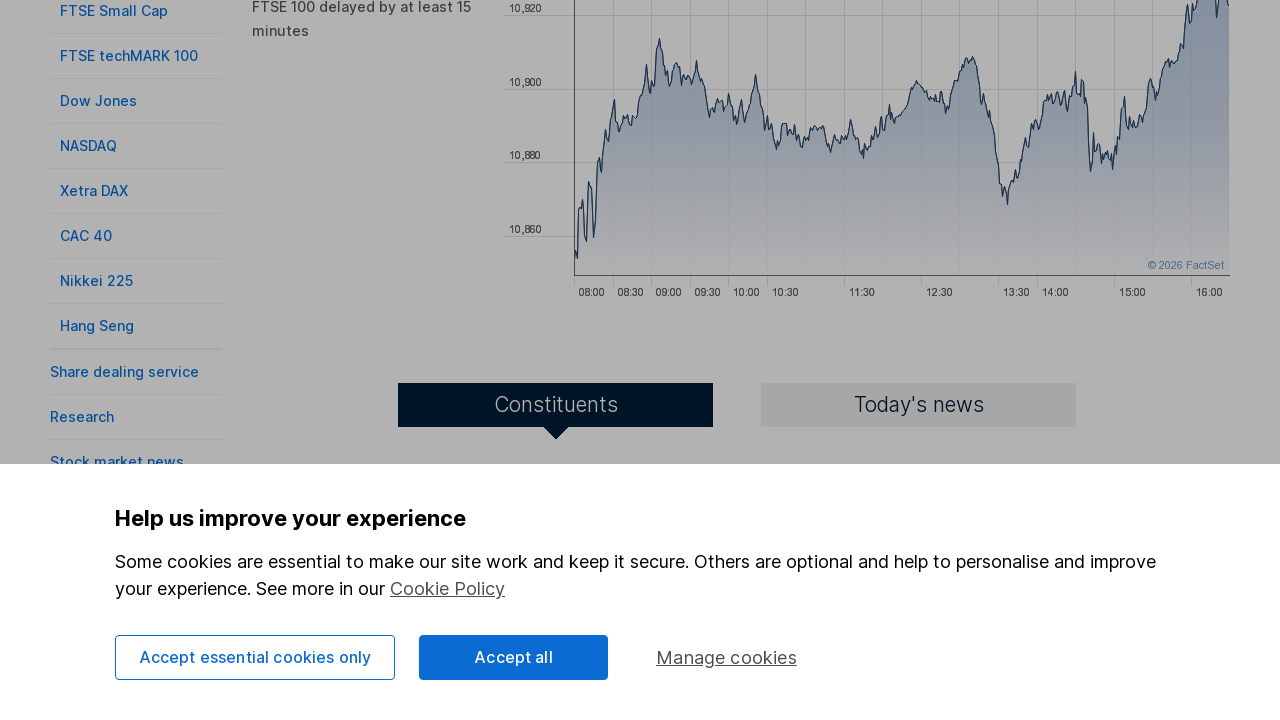

RISERS link became visible
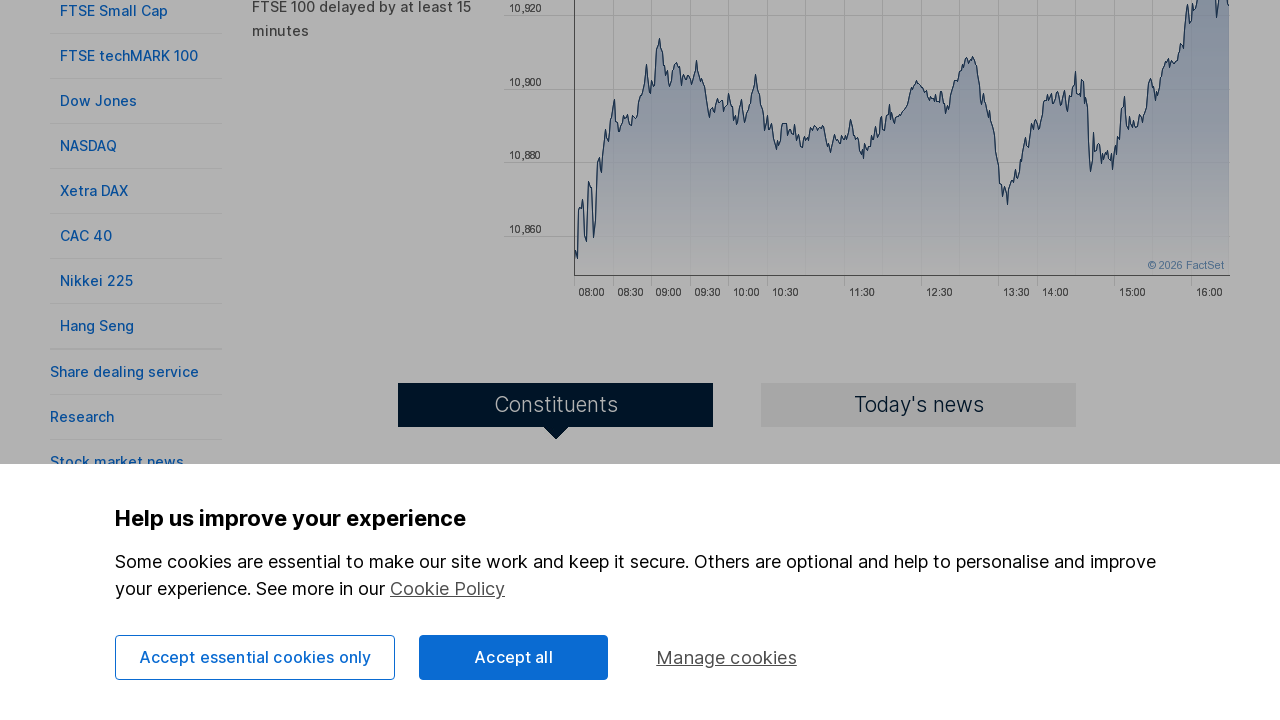

Clicked the RISERS link to navigate to risers section at (433, 361) on a:has-text('RISERS')
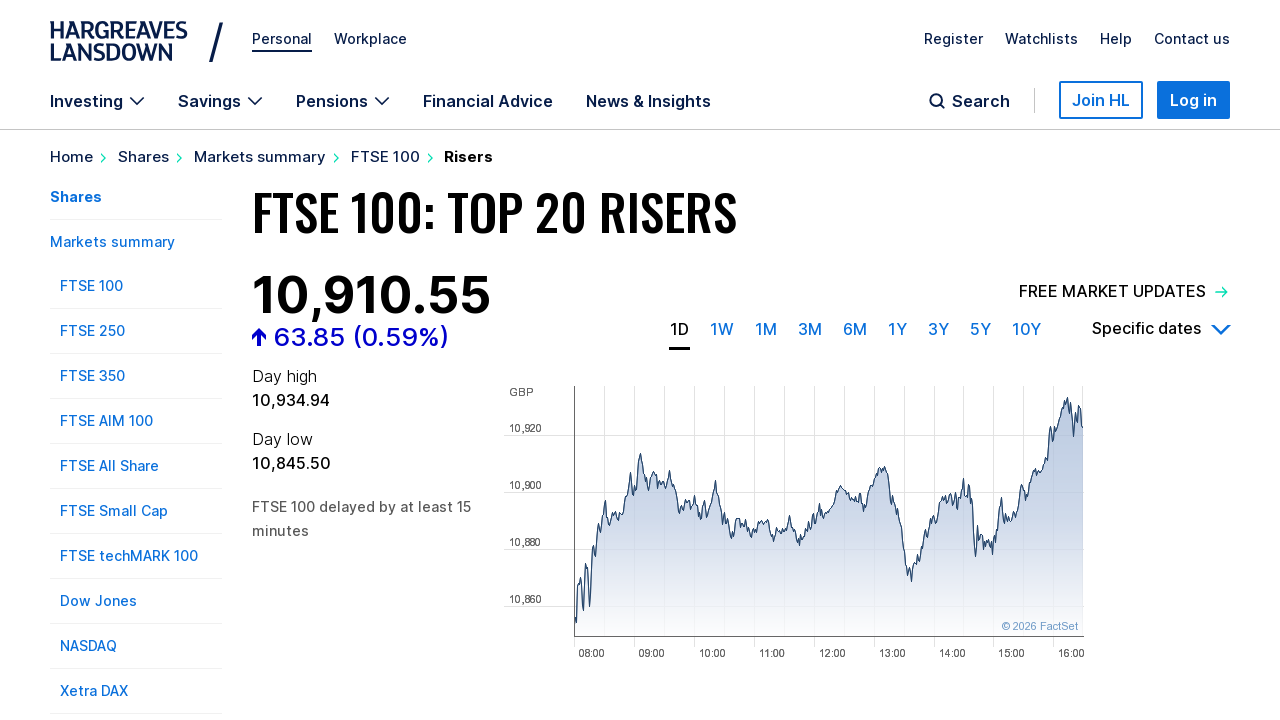

Scrolled down 500px to view stock data
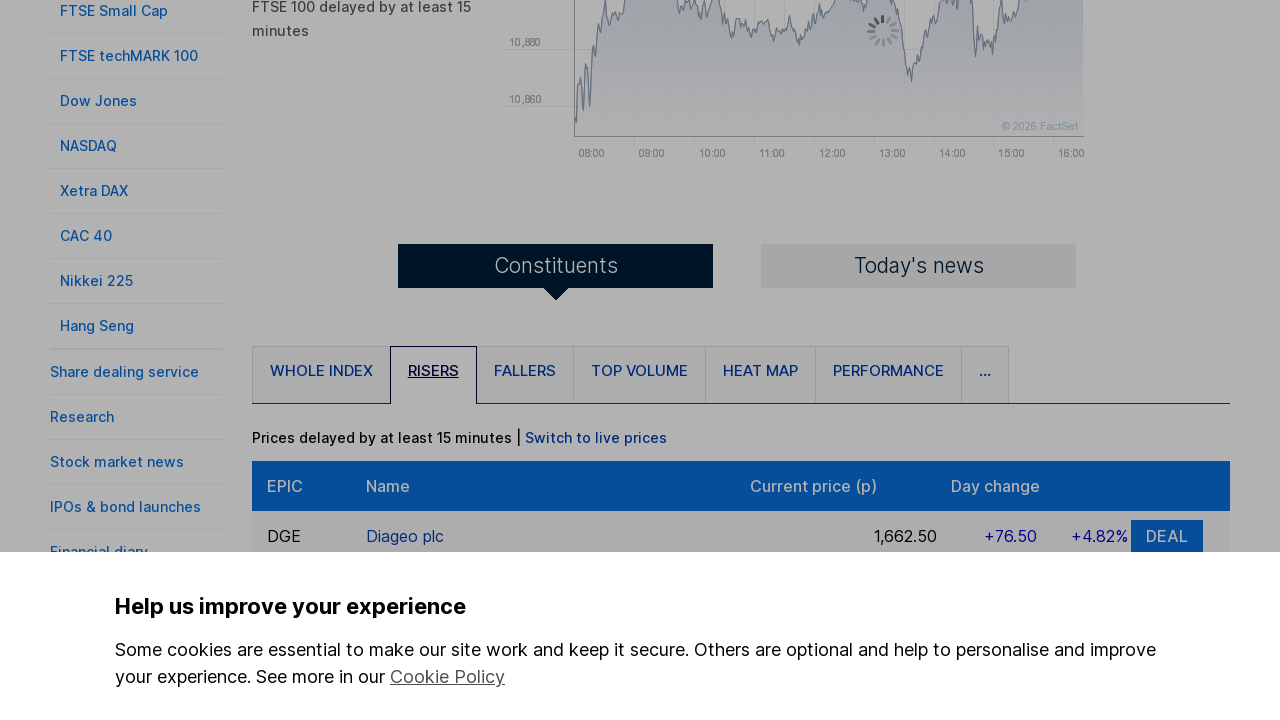

Stock data table loaded and is visible
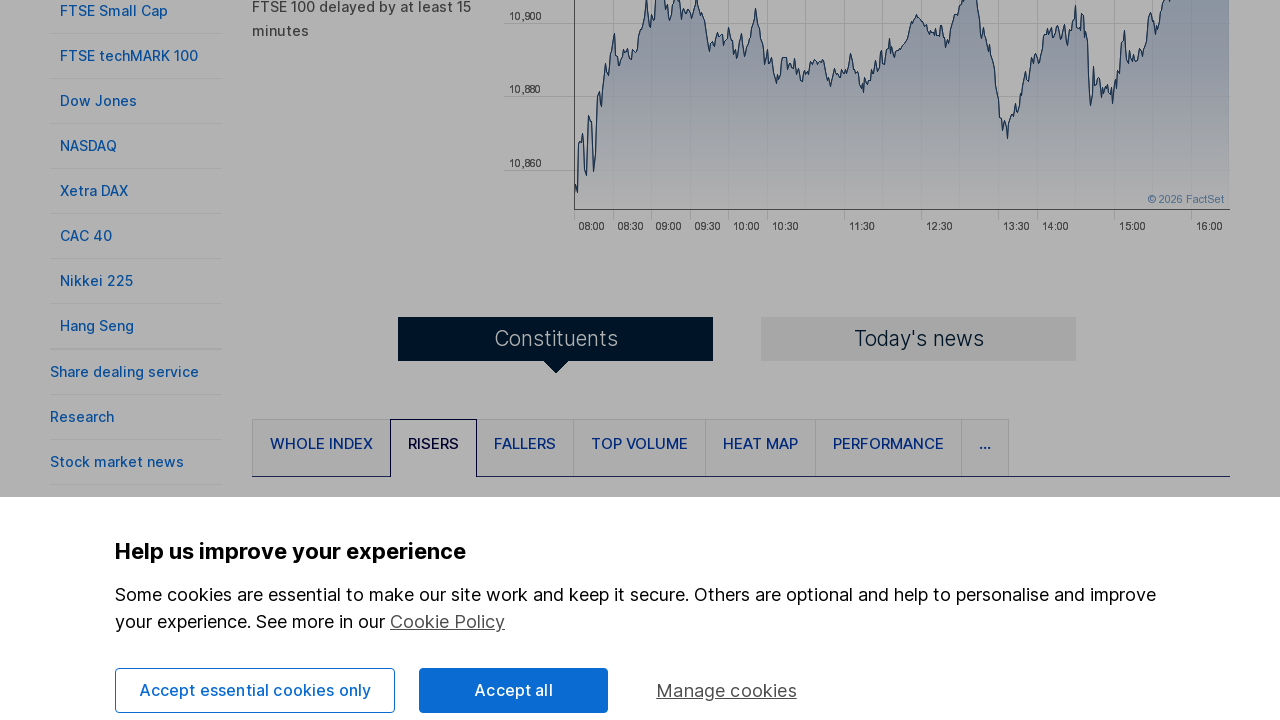

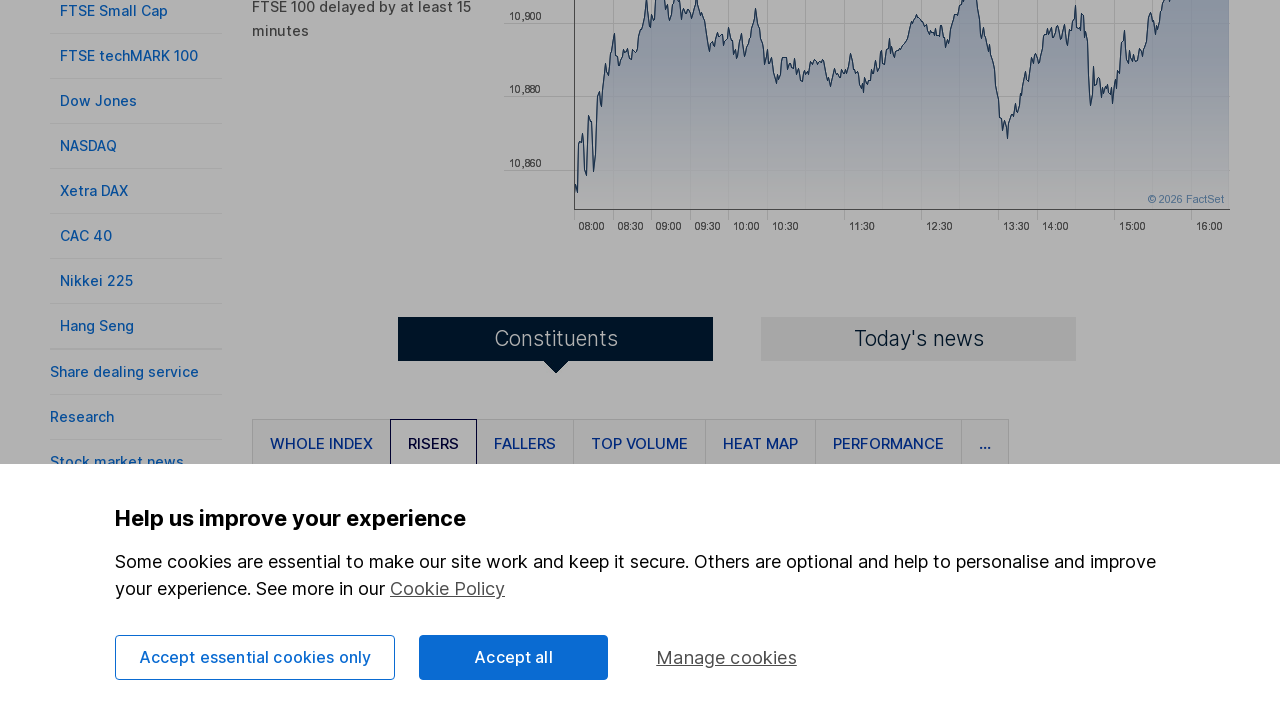